Tests radio button selection by iterating through all car radio buttons and clicking each unselected one

Starting URL: https://www.letskodeit.com/practice

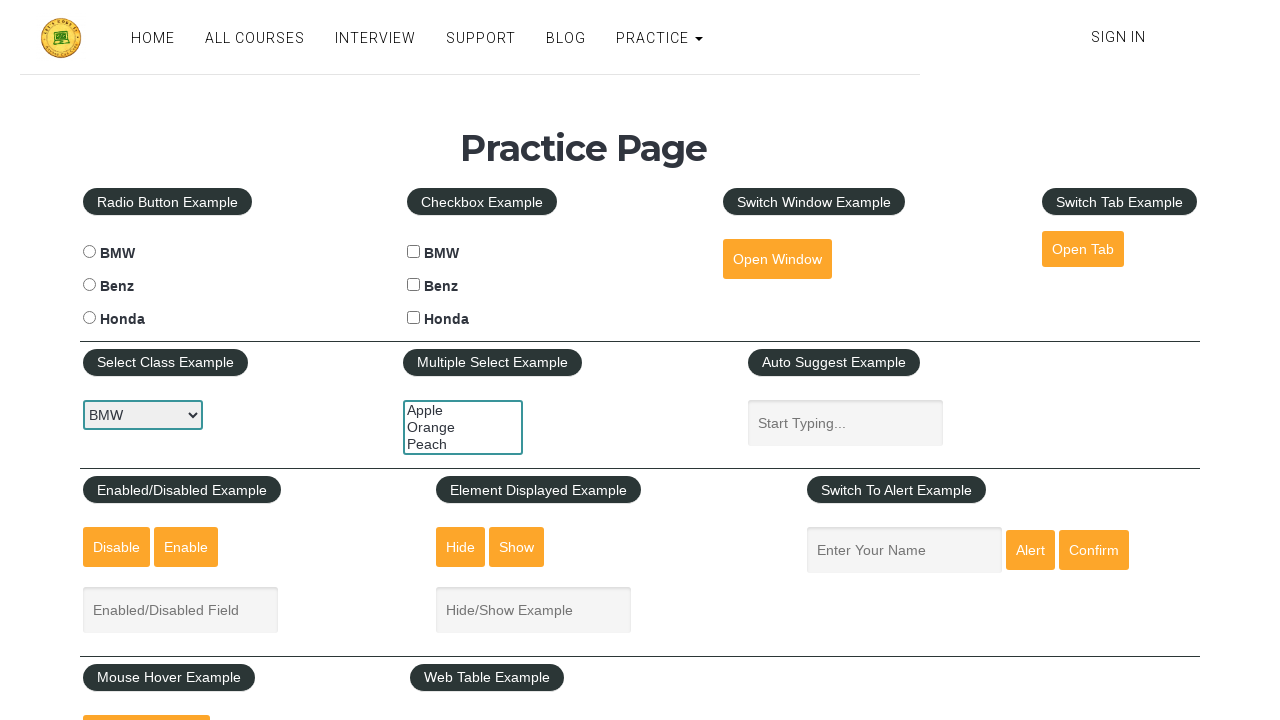

Navigated to practice page
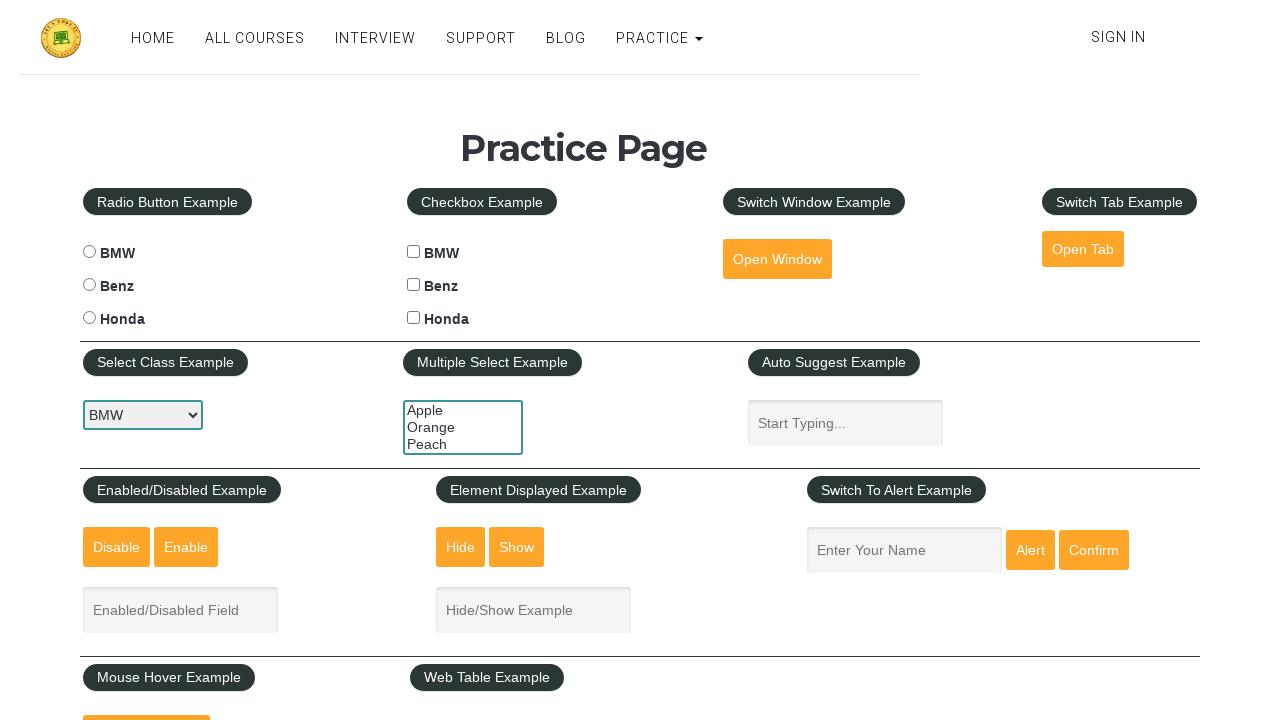

Located all car radio buttons
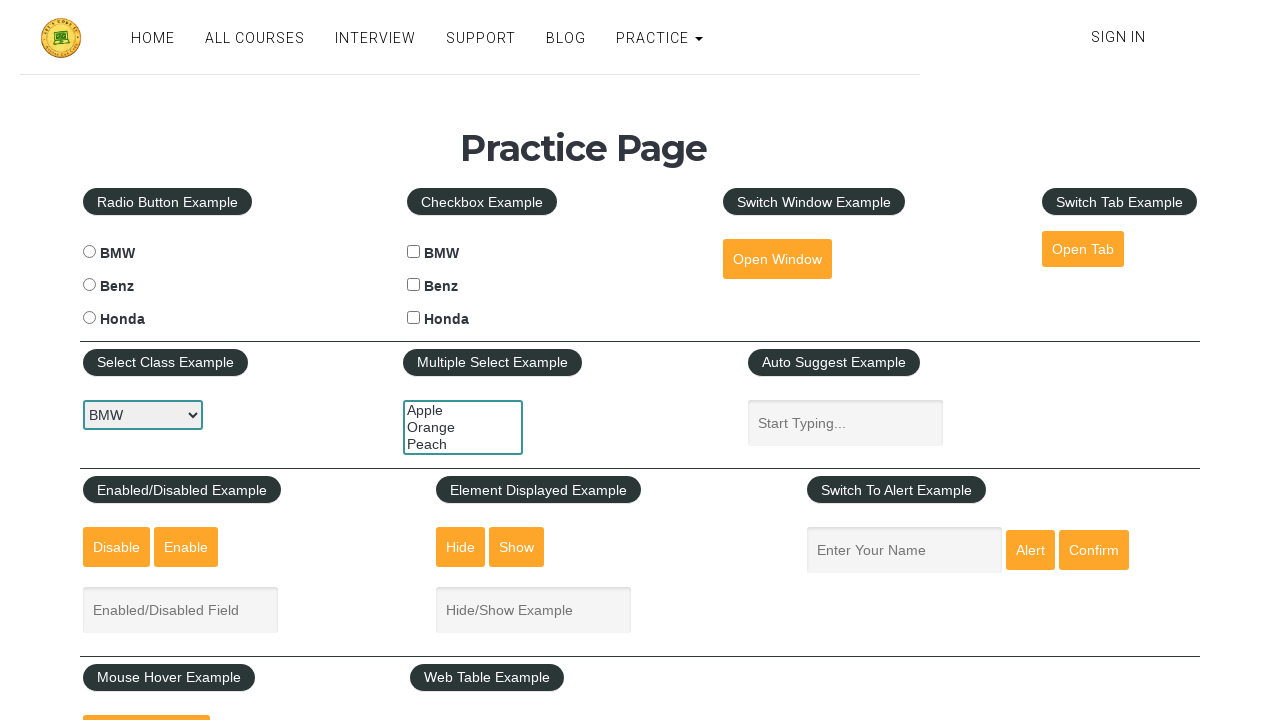

Clicked an unselected car radio button at (89, 252) on xpath=//input[contains(@type,"radio") and contains(@name,"cars")] >> nth=0
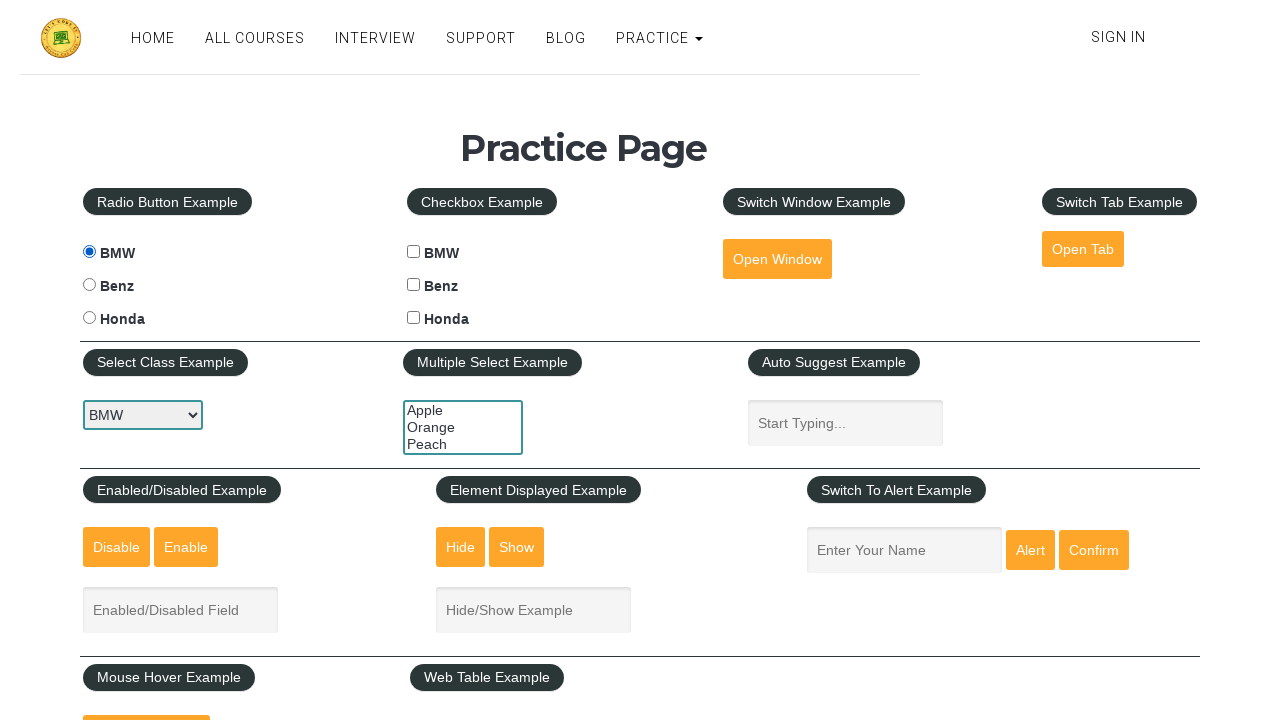

Waited 1 second for radio button selection to render
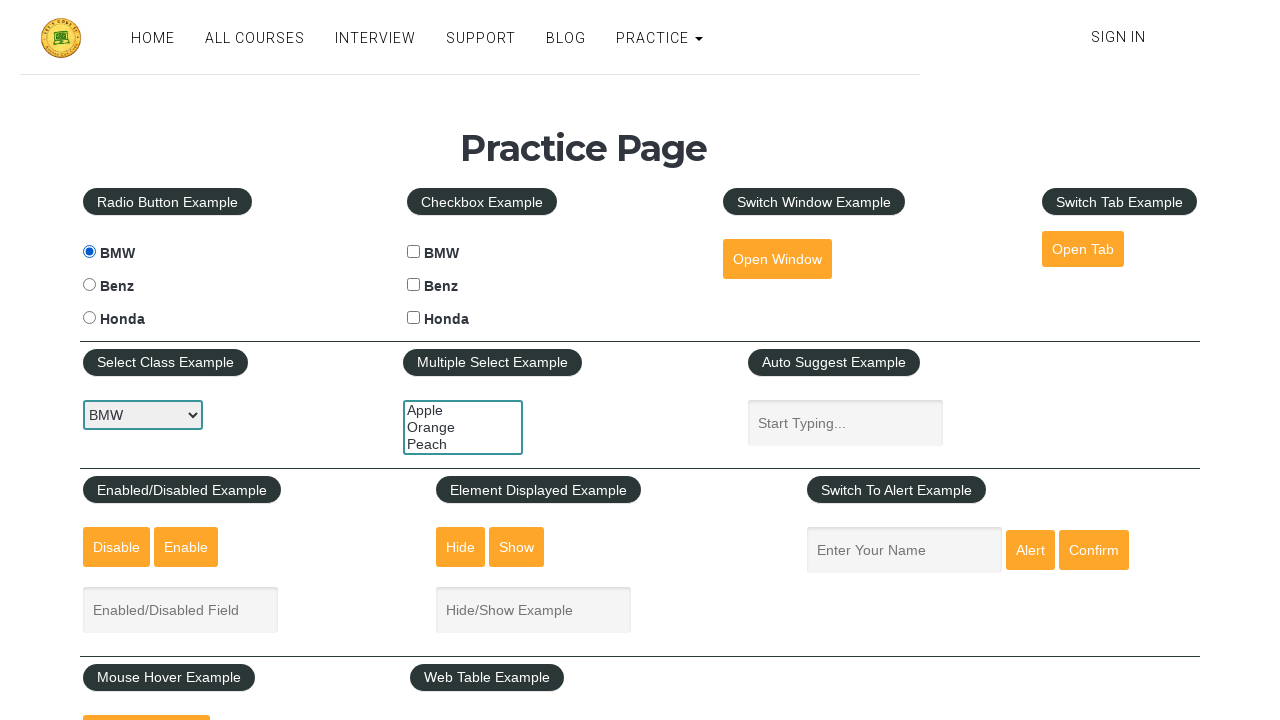

Clicked an unselected car radio button at (89, 285) on xpath=//input[contains(@type,"radio") and contains(@name,"cars")] >> nth=1
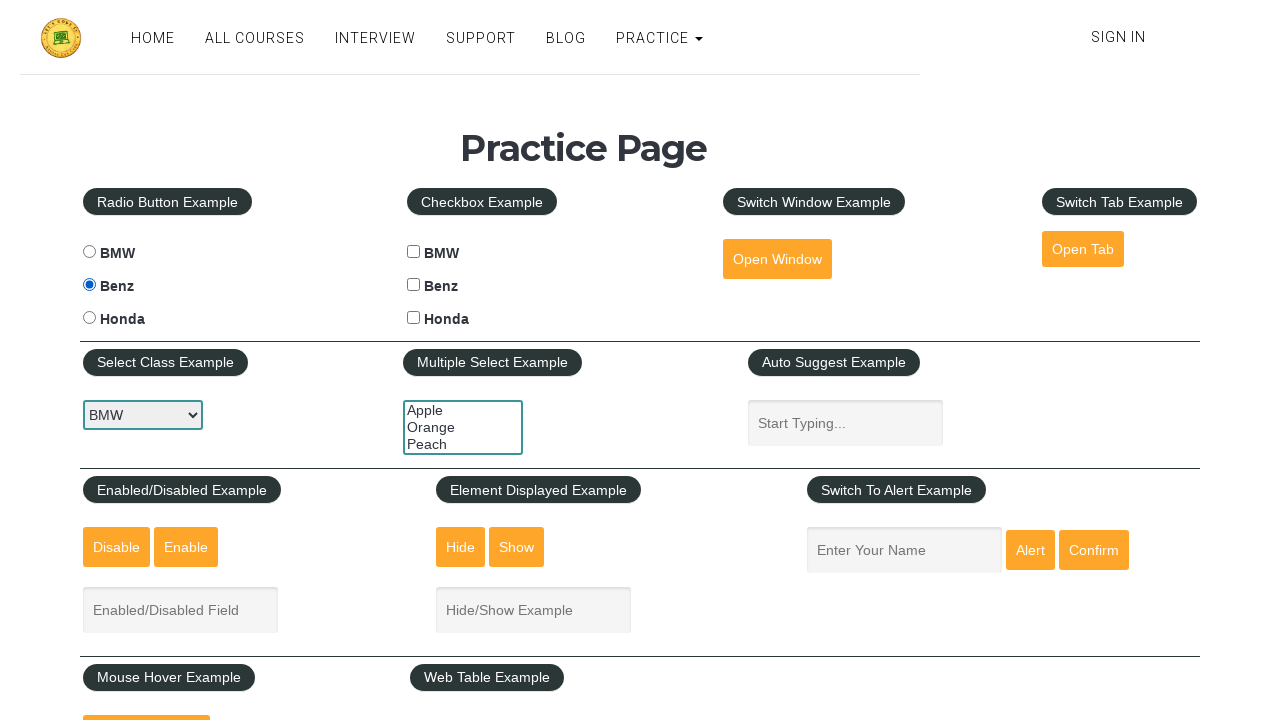

Waited 1 second for radio button selection to render
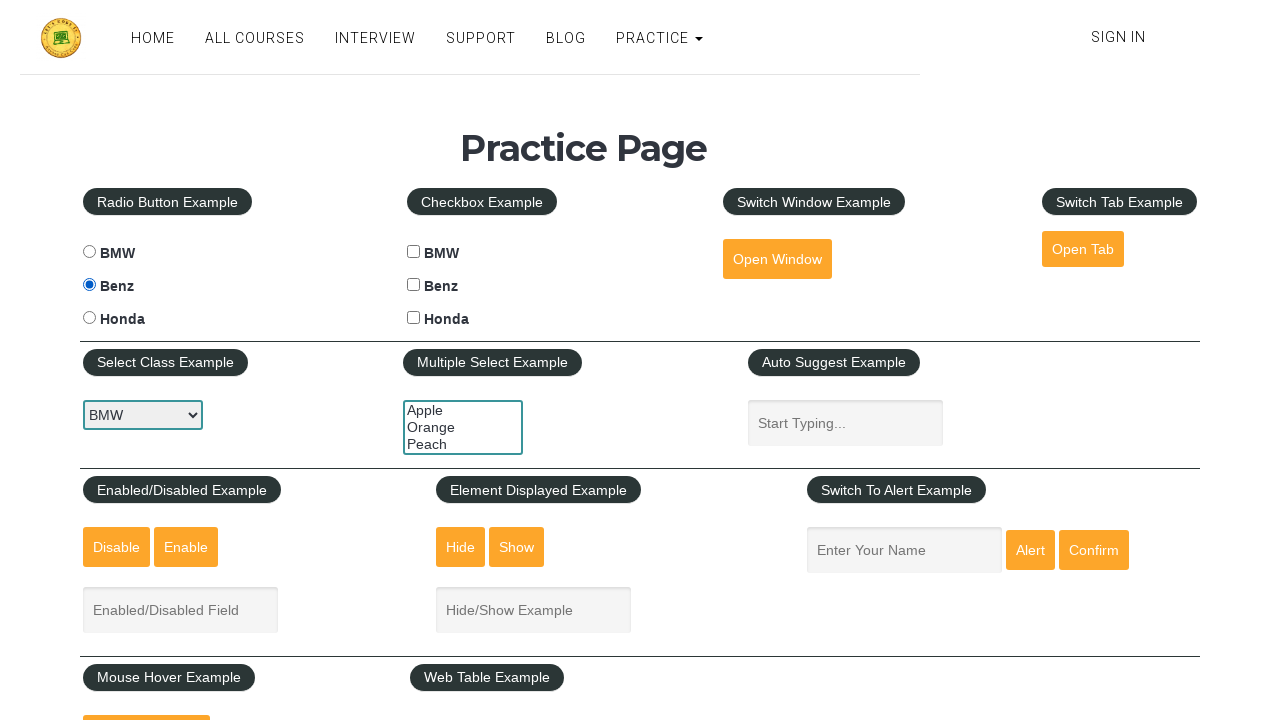

Clicked an unselected car radio button at (89, 318) on xpath=//input[contains(@type,"radio") and contains(@name,"cars")] >> nth=2
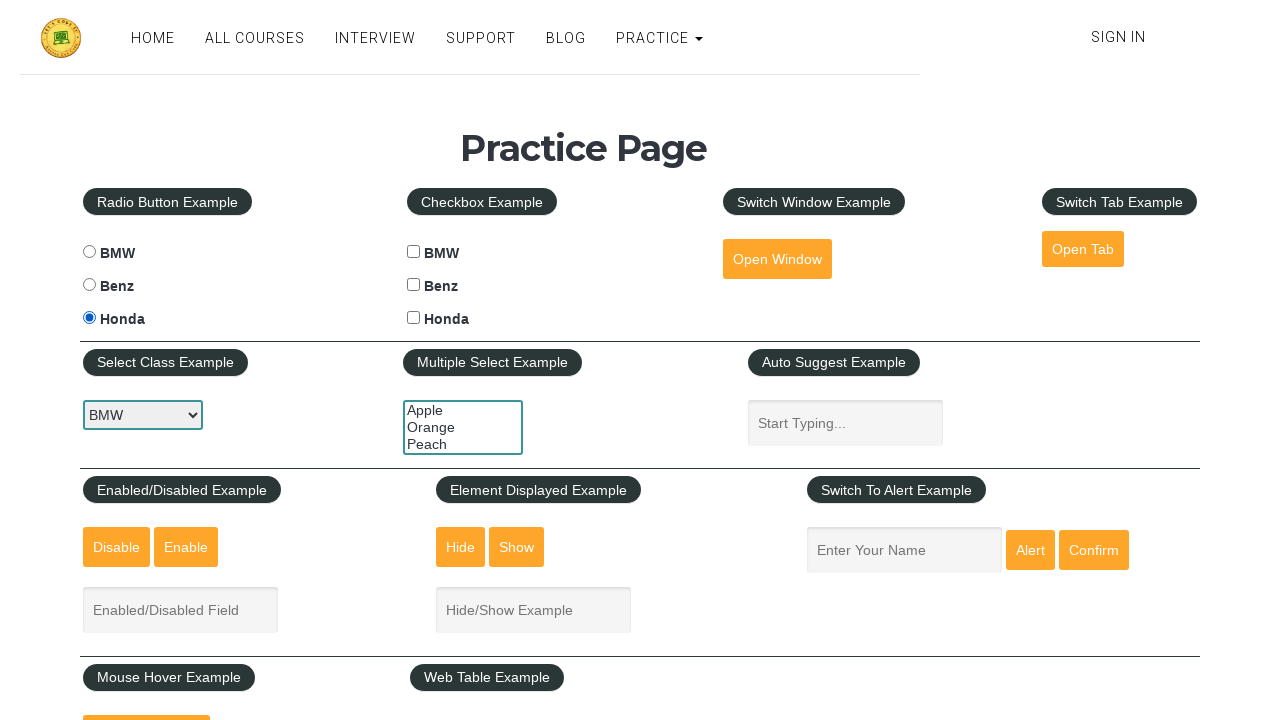

Waited 1 second for radio button selection to render
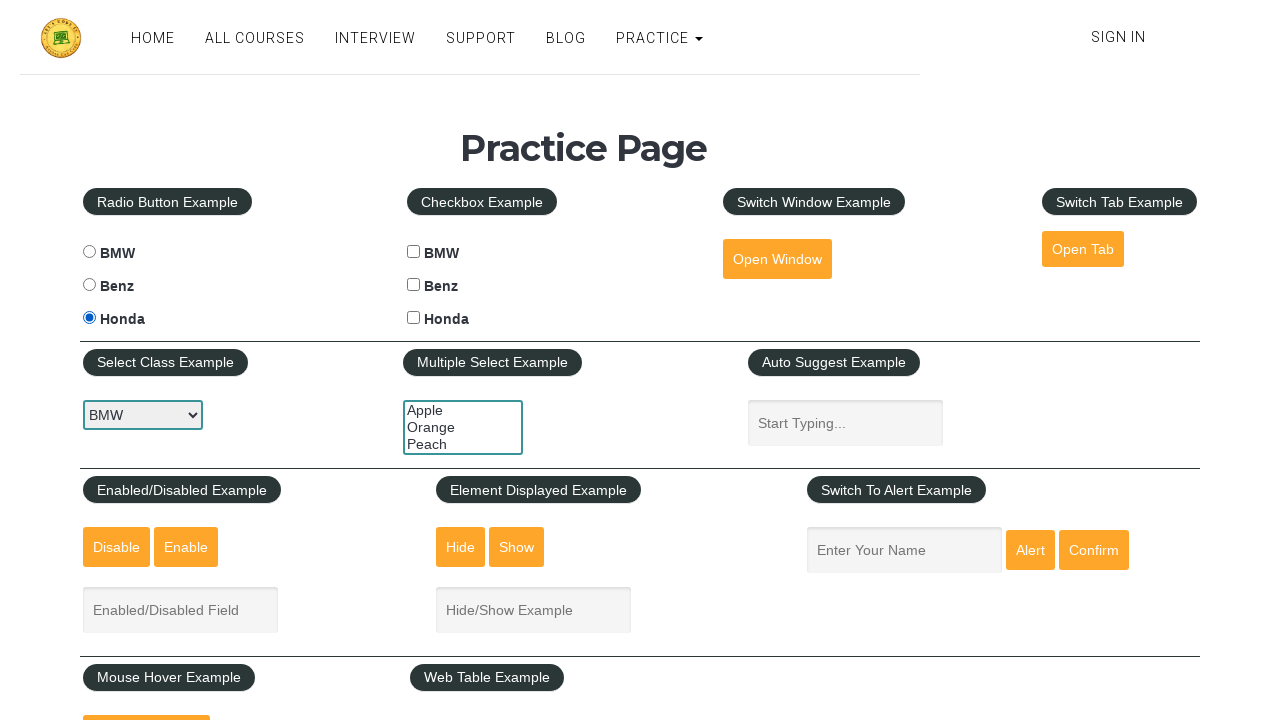

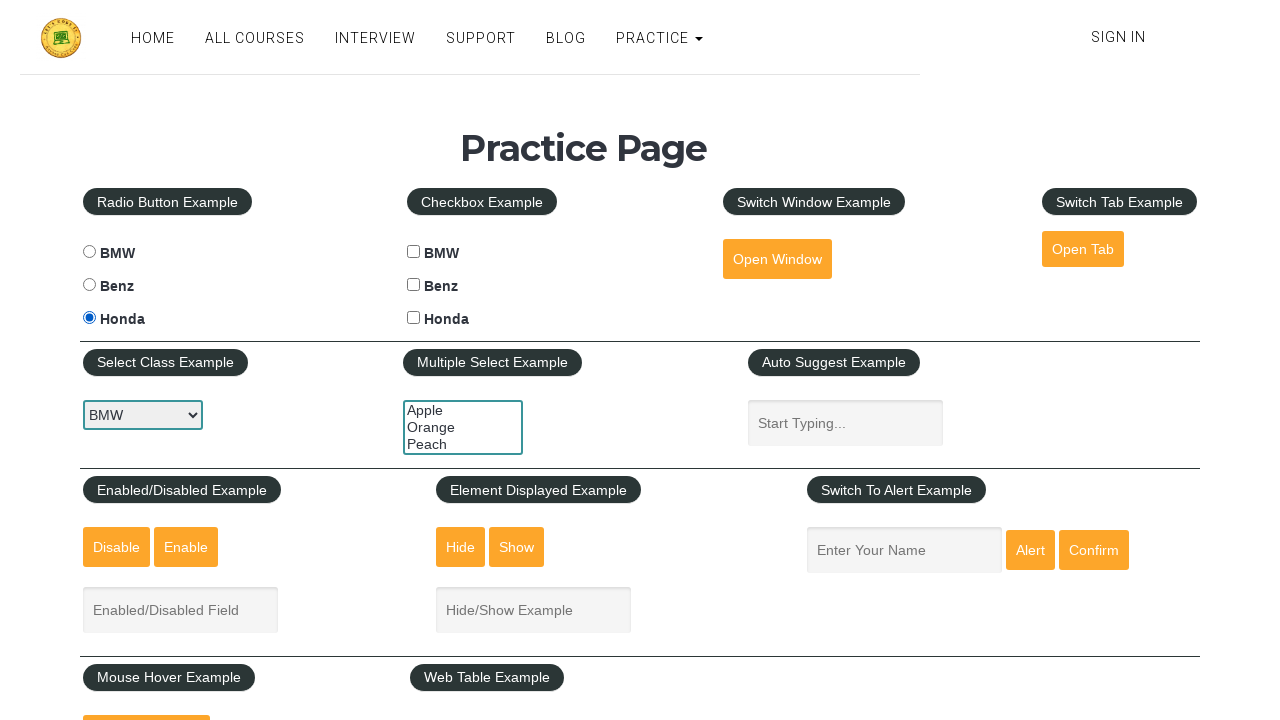